Tests various form elements including text fields, checkboxes, dropdowns, multi-select lists, and radio buttons on a Selenium practice page

Starting URL: http://softwaretesting-guru.blogspot.com/p/main-page.html

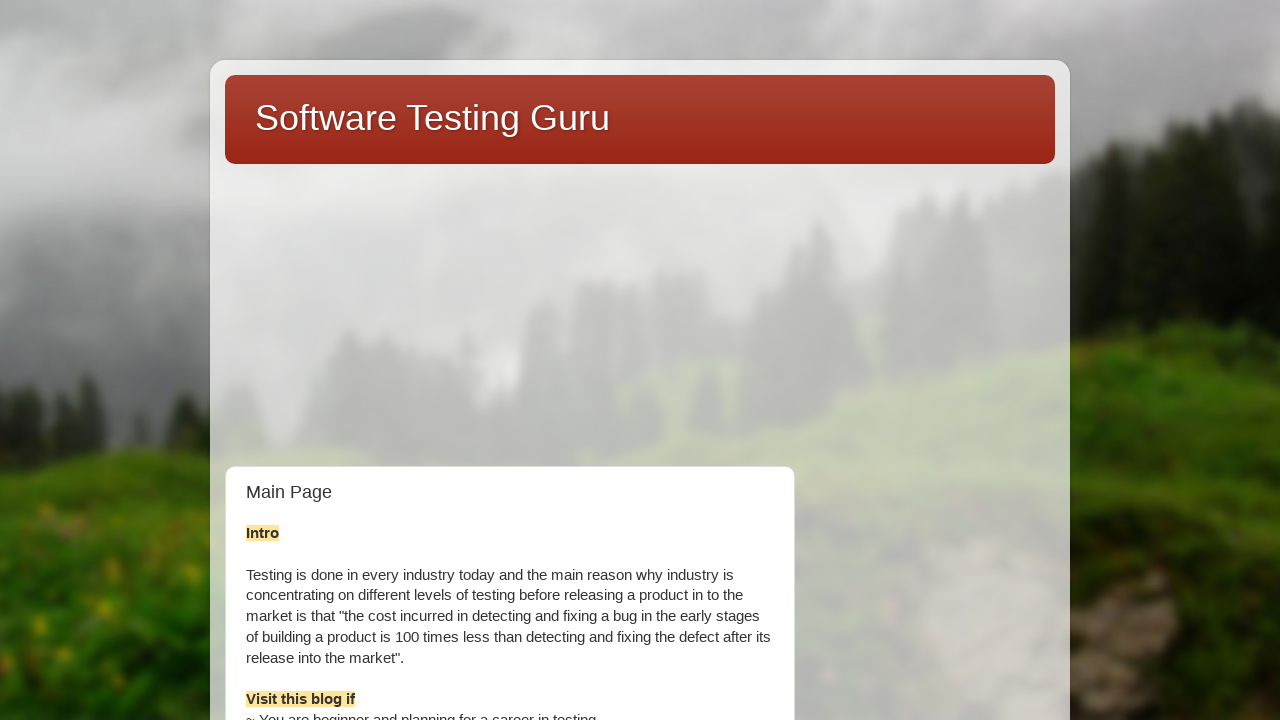

Clicked on Selenium Practice page link at (895, 360) on text=Selenium Practice page
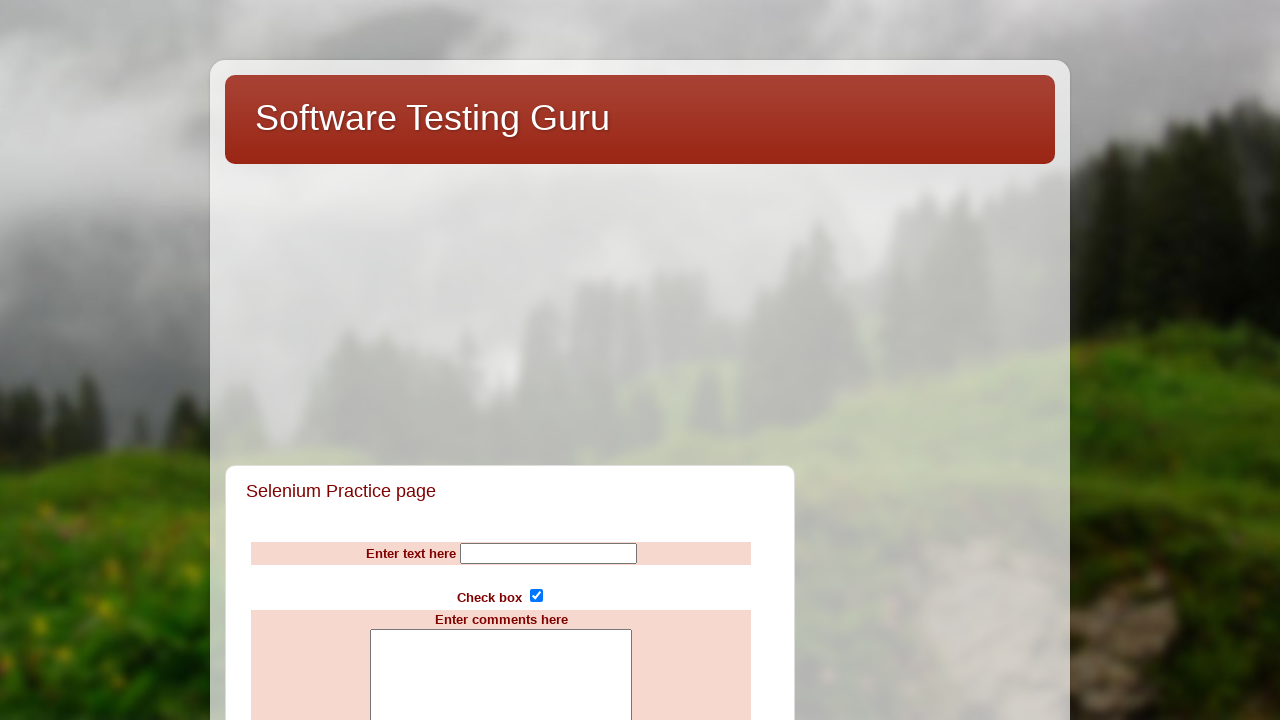

Page loaded and network idle
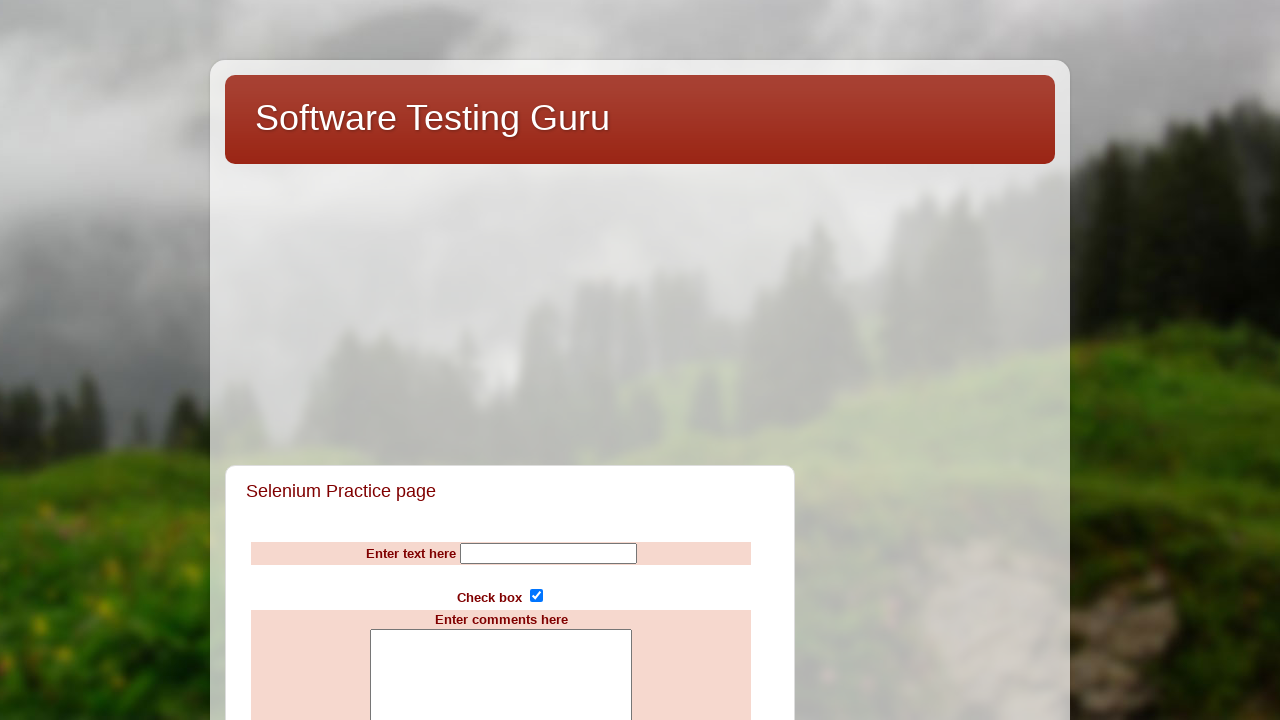

Filled name field with 'Bharat' on input[name='Name']
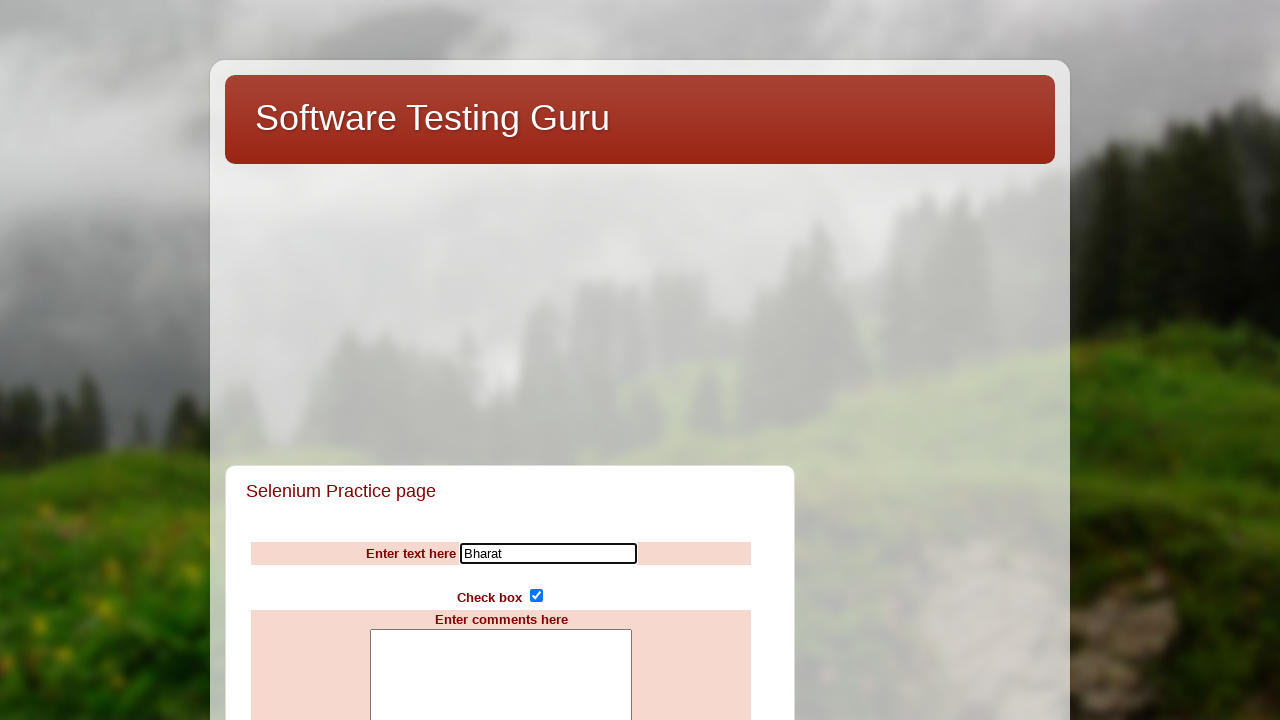

Clicked subscribe checkbox at (536, 596) on input[name='subscribe']
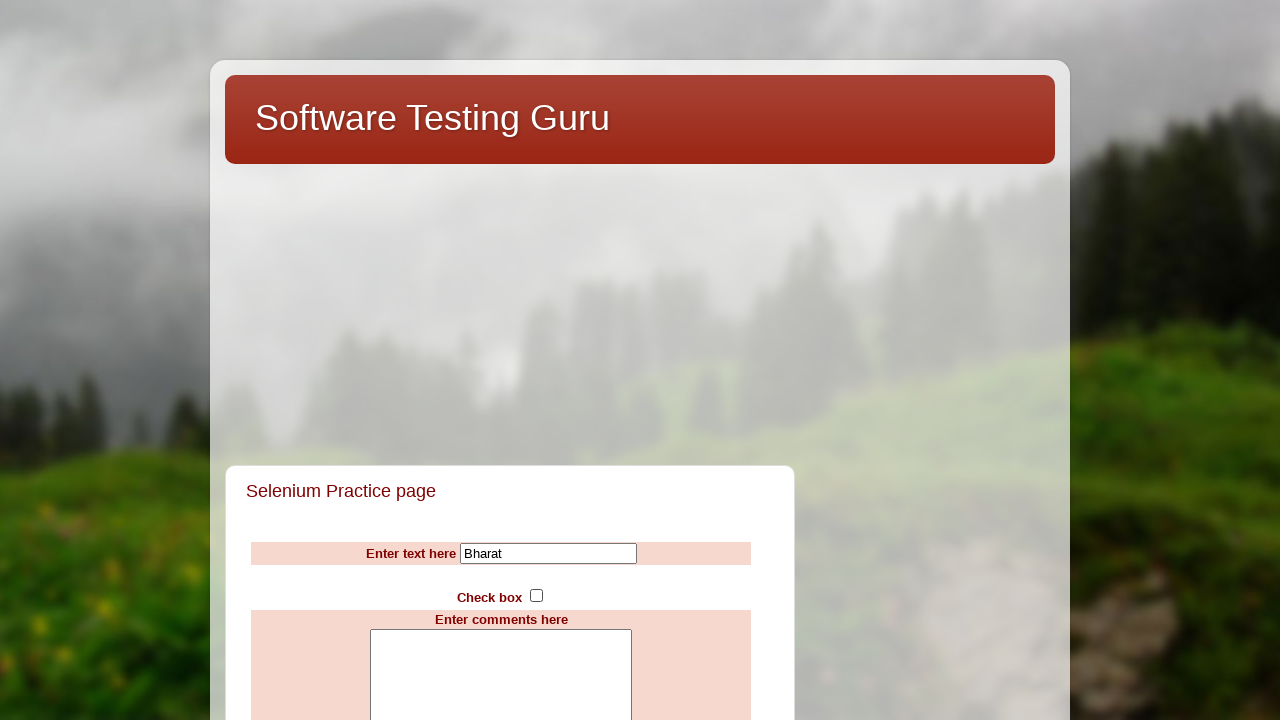

Filled comments text area with sample text on textarea[name='comments']
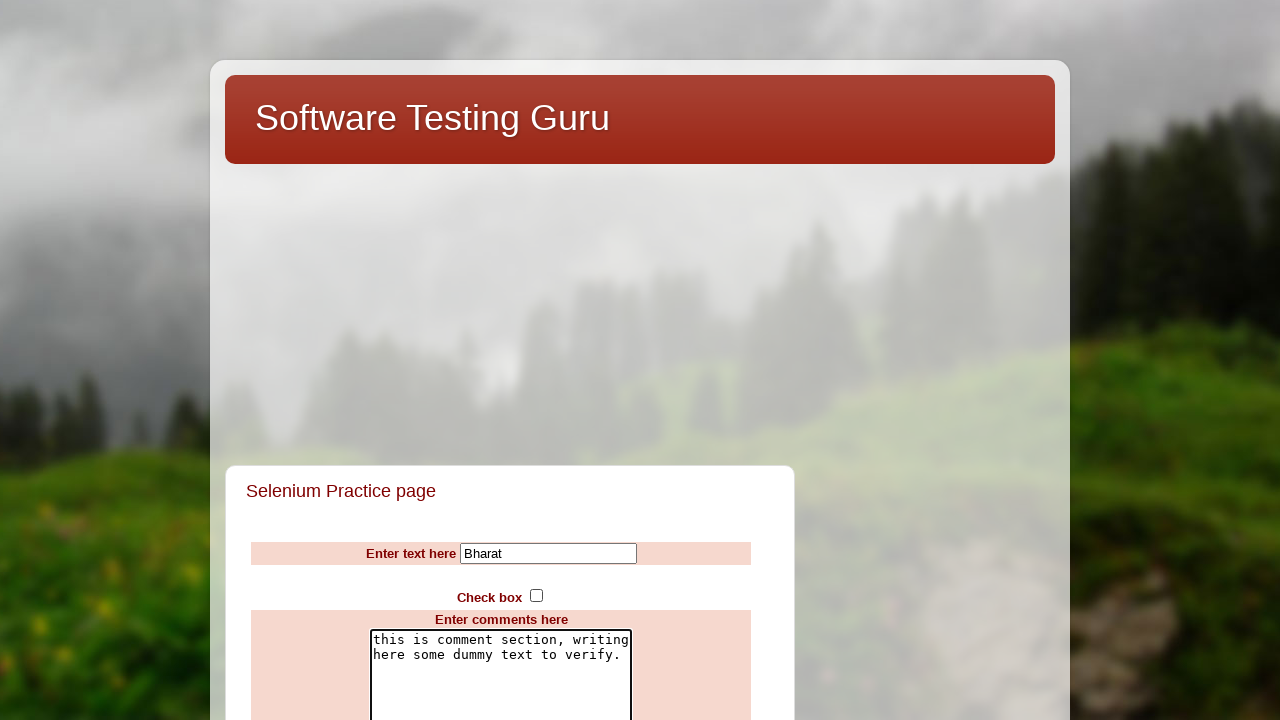

Selected 'Argentina' from countries dropdown on select[name='countries']
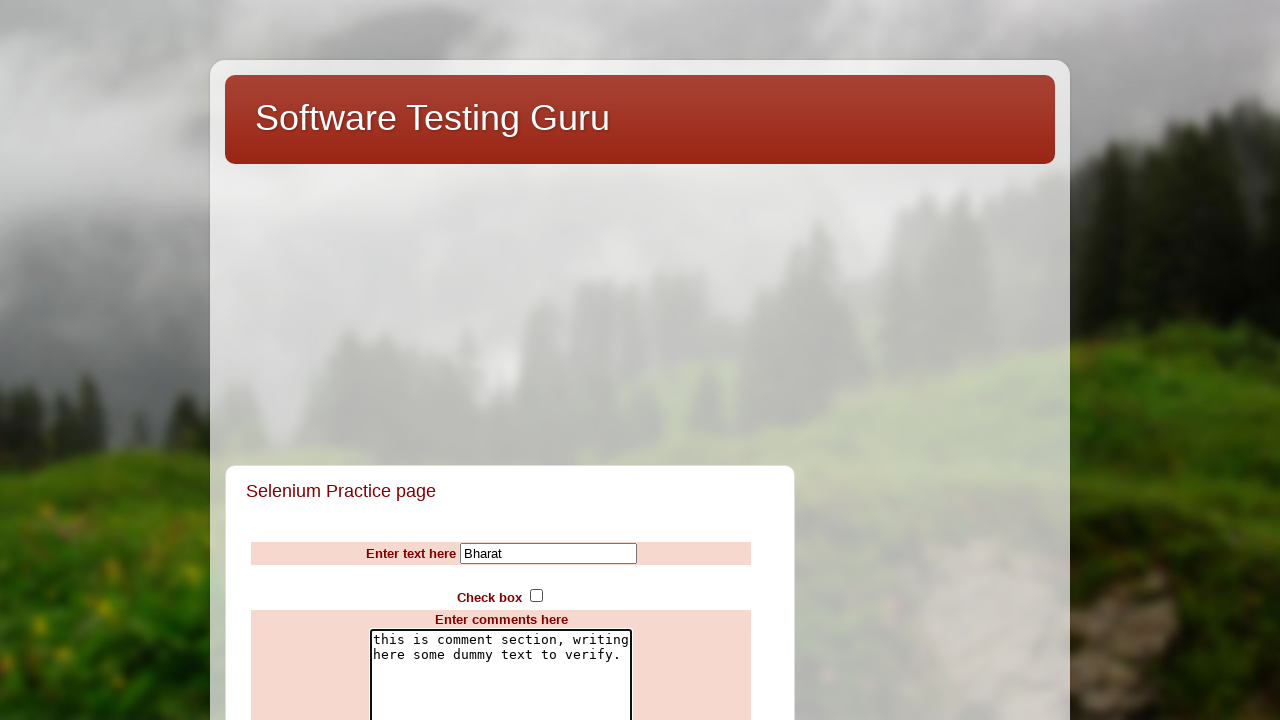

Selected 'IBM' from computer brands multi-select list at (501, 360) on select[name='computerbrands'] >> option >> nth=1
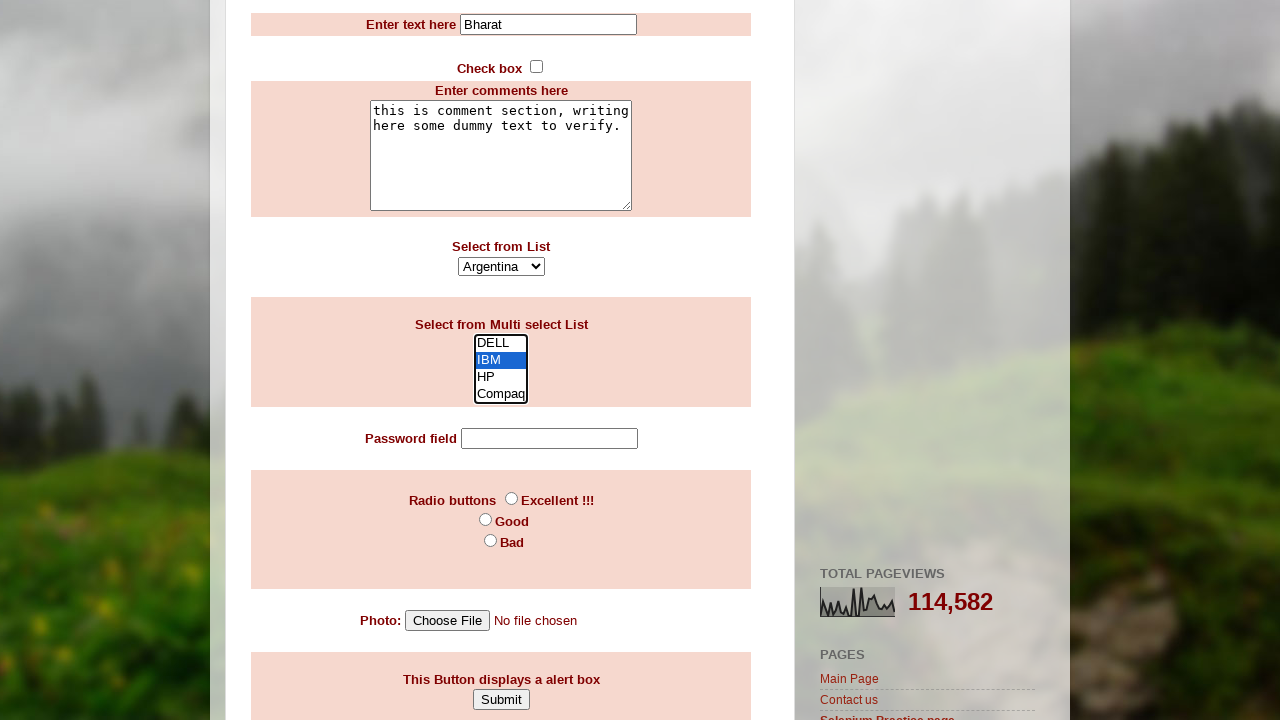

Deselected 'IBM' from computer brands multi-select list
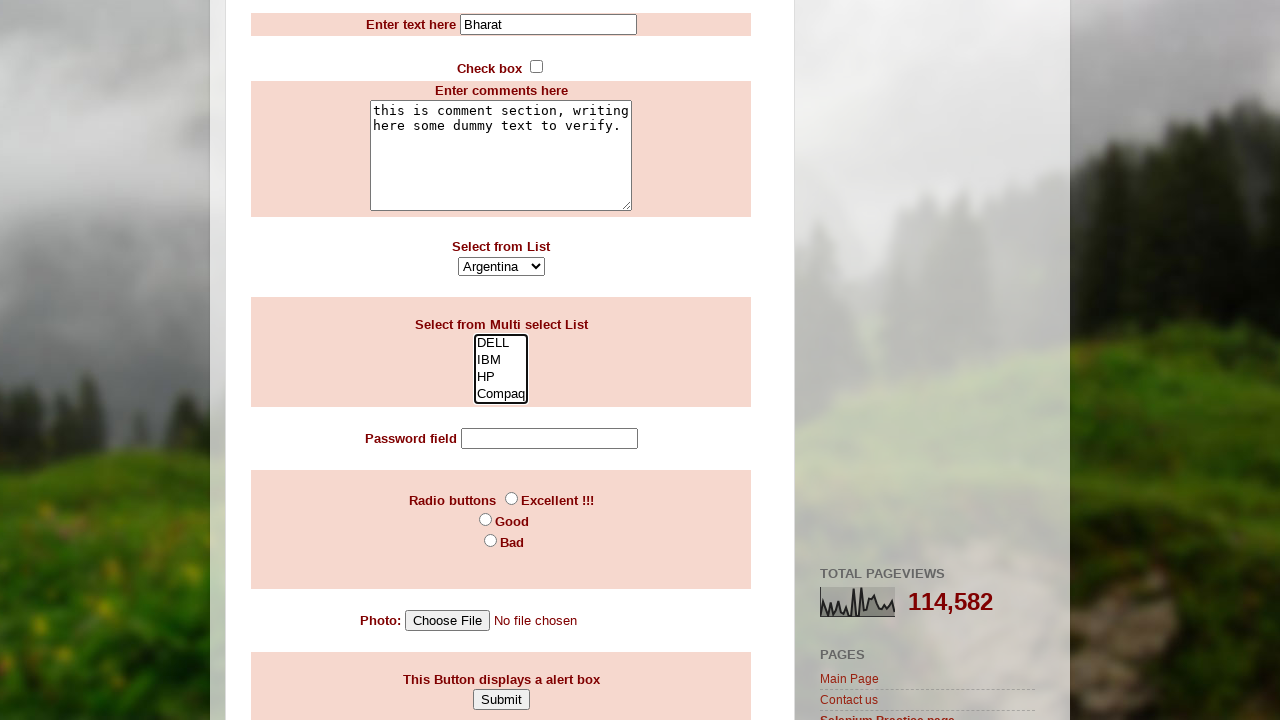

Selected 'bad' radio button at (490, 540) on input[value='bad']
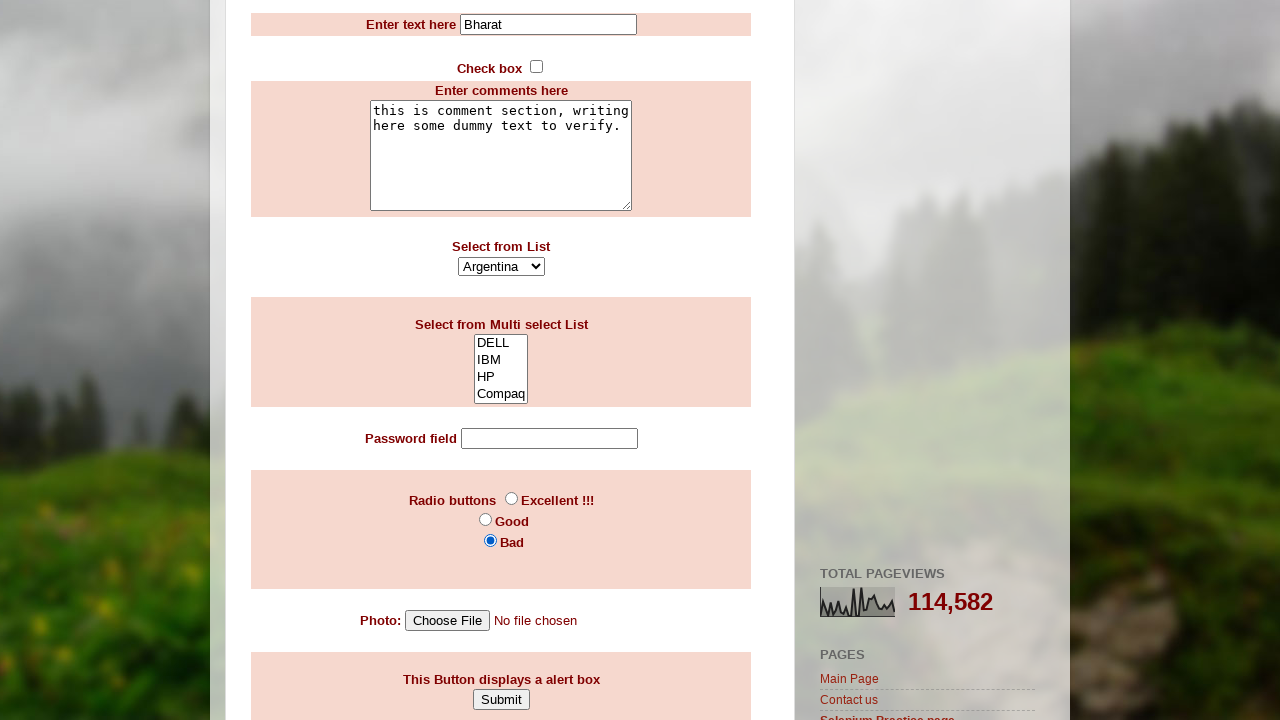

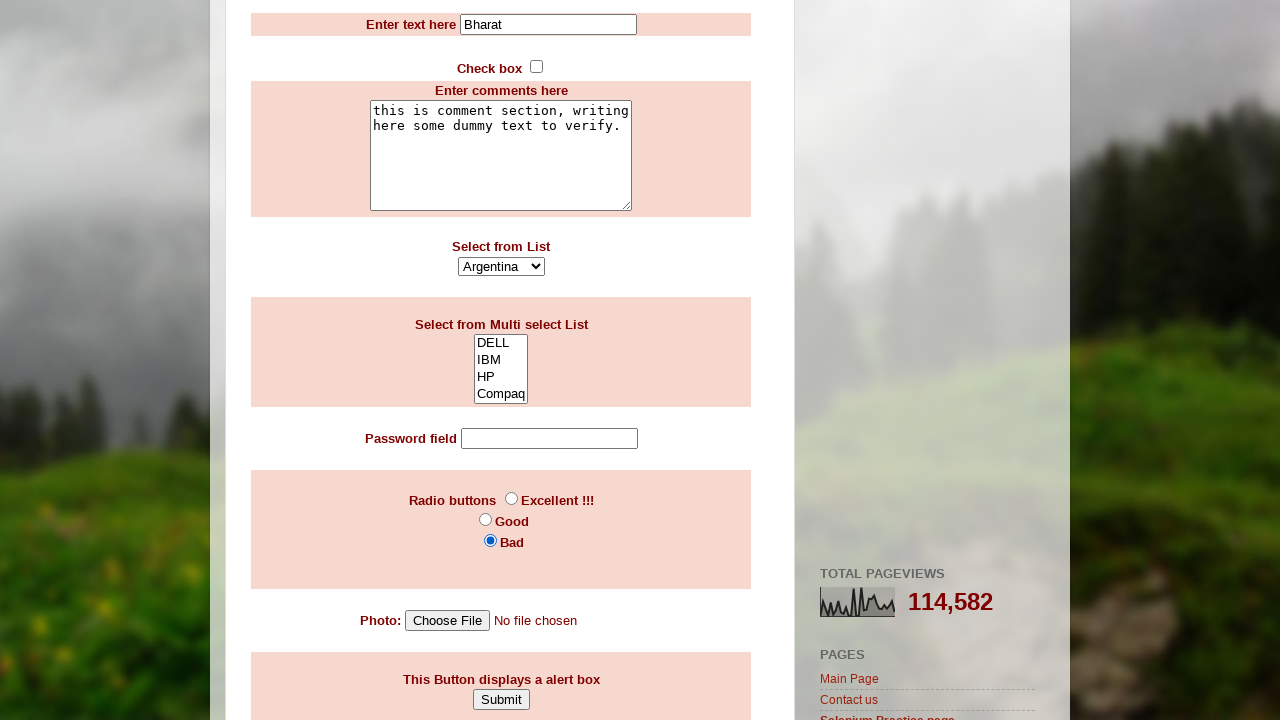